Tests DataTables form by modifying an age input field and entering new text in a table cell

Starting URL: https://datatables.net/examples/api/form.html

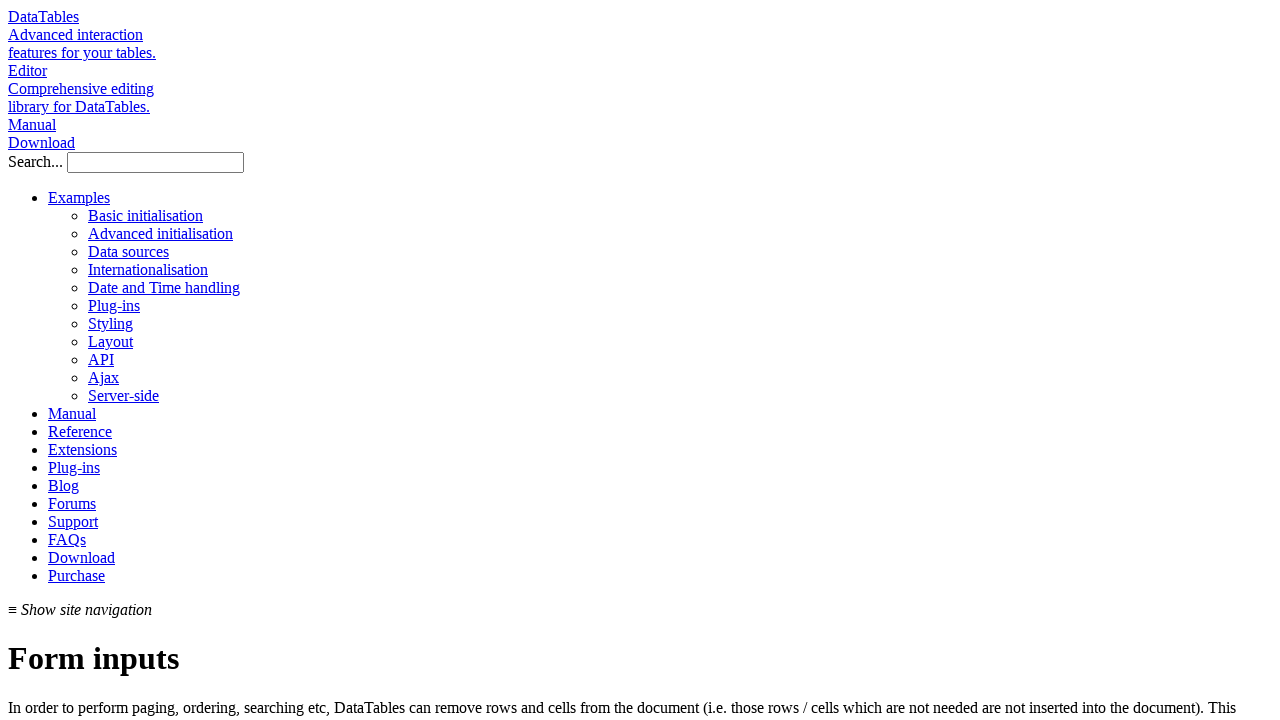

Waited for DataTables table to load
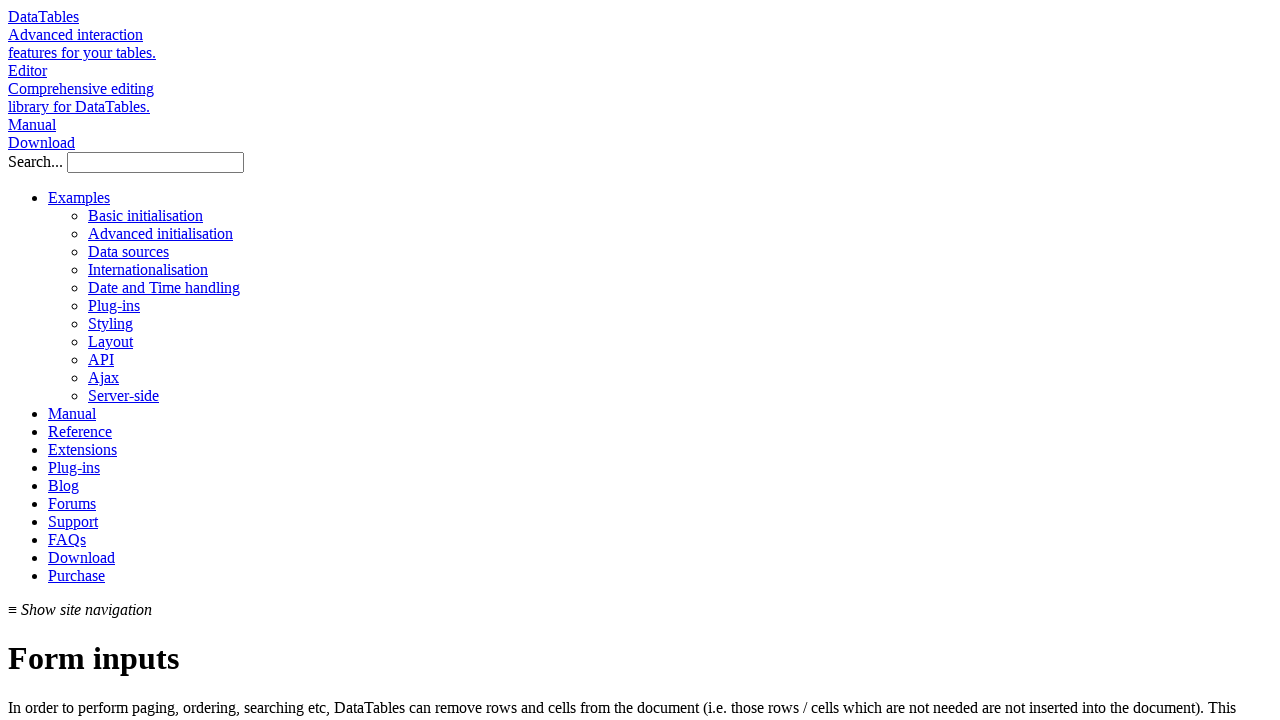

Hovered over age input field at (224, 360) on input[id='row-5-age']
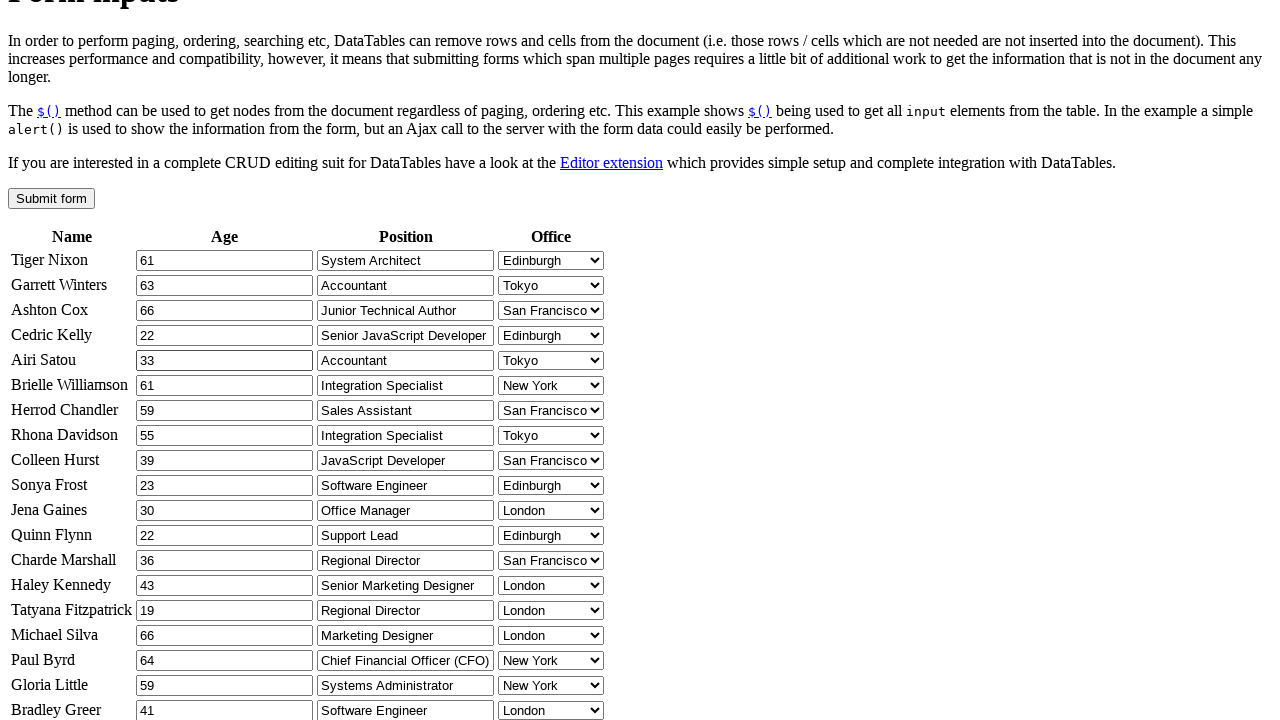

Cleared age input field on input[id='row-5-age']
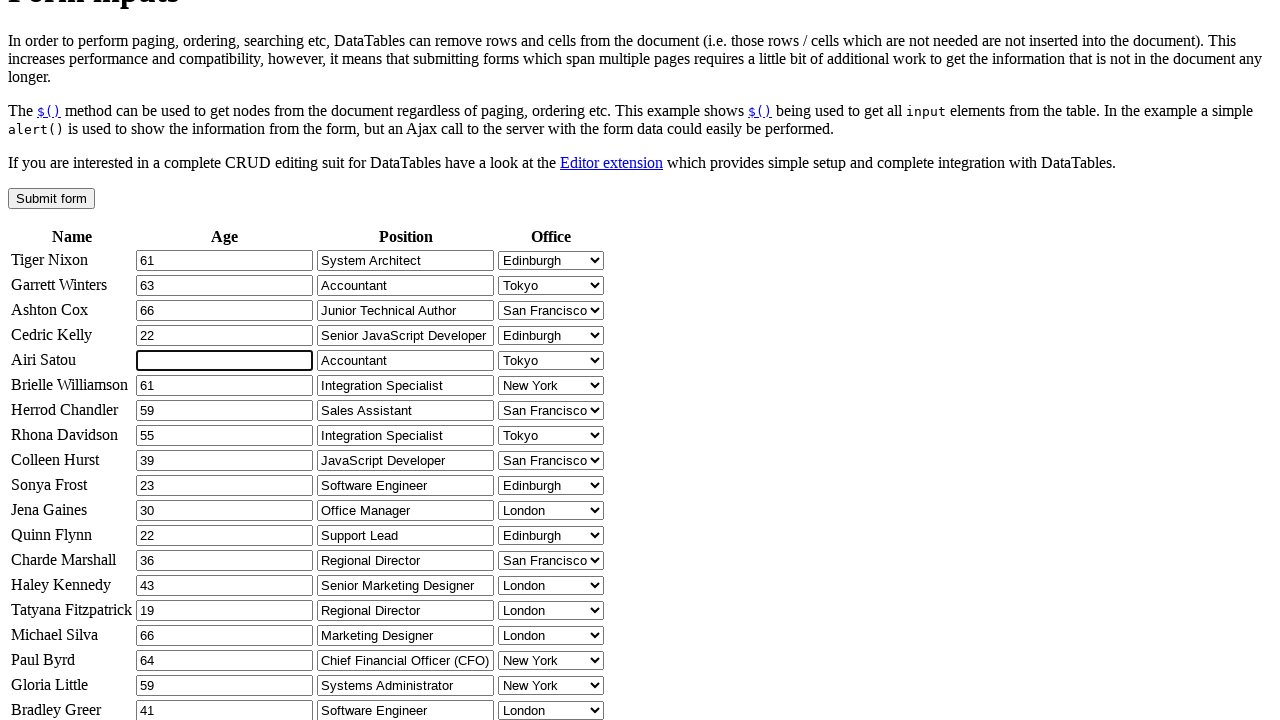

Pressed Backspace 6 times to ensure field is clear on input[id='row-5-age']
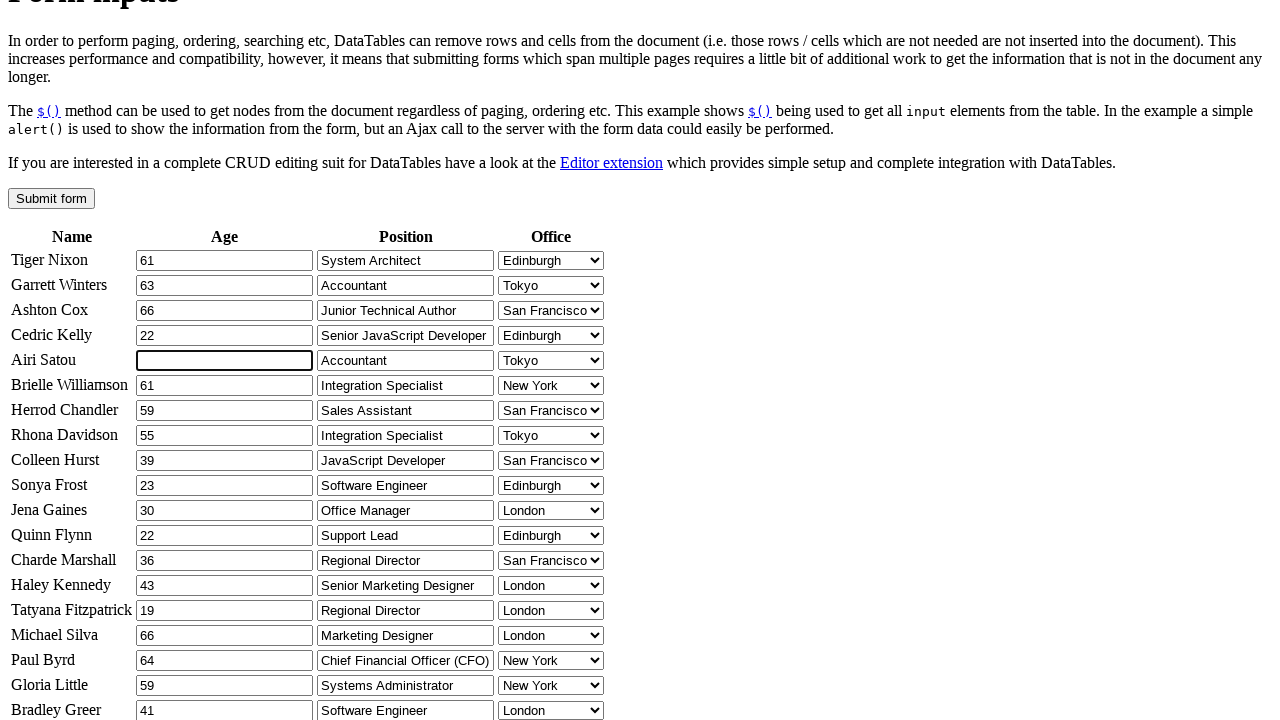

Entered new age value '20' in the input field on input[id='row-5-age']
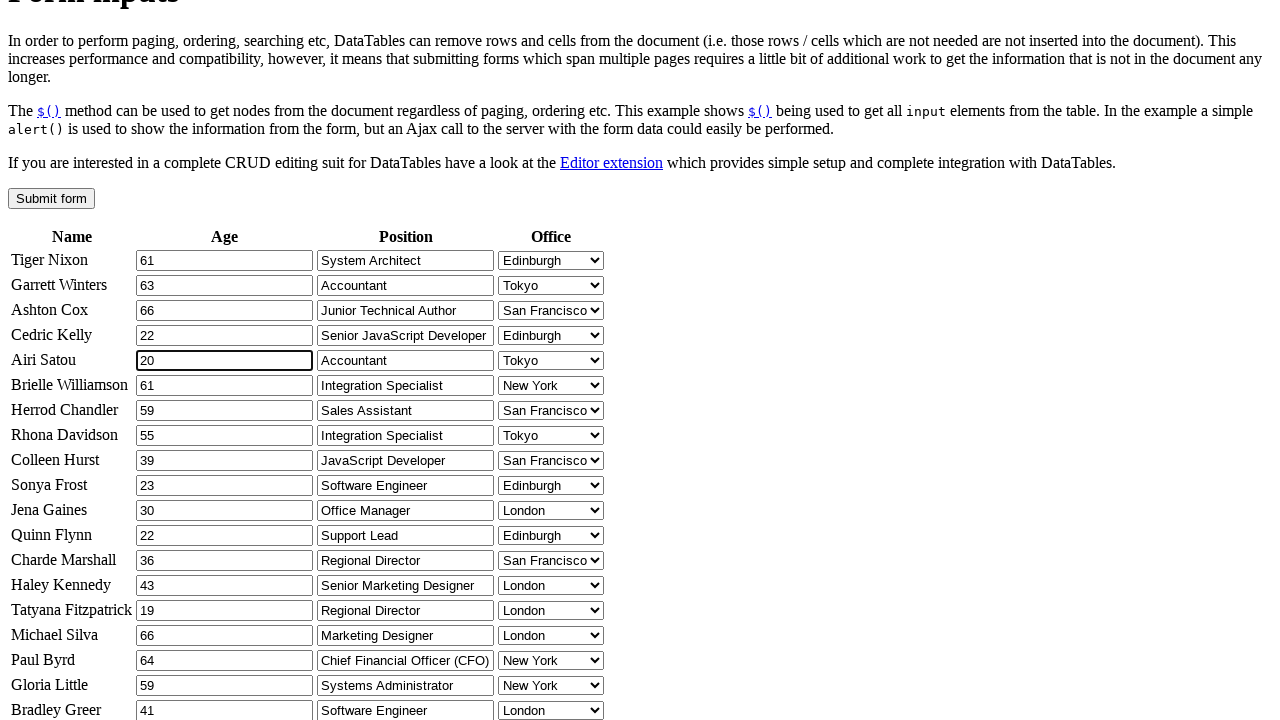

Pressed Tab to move to the next field on input[id='row-5-age']
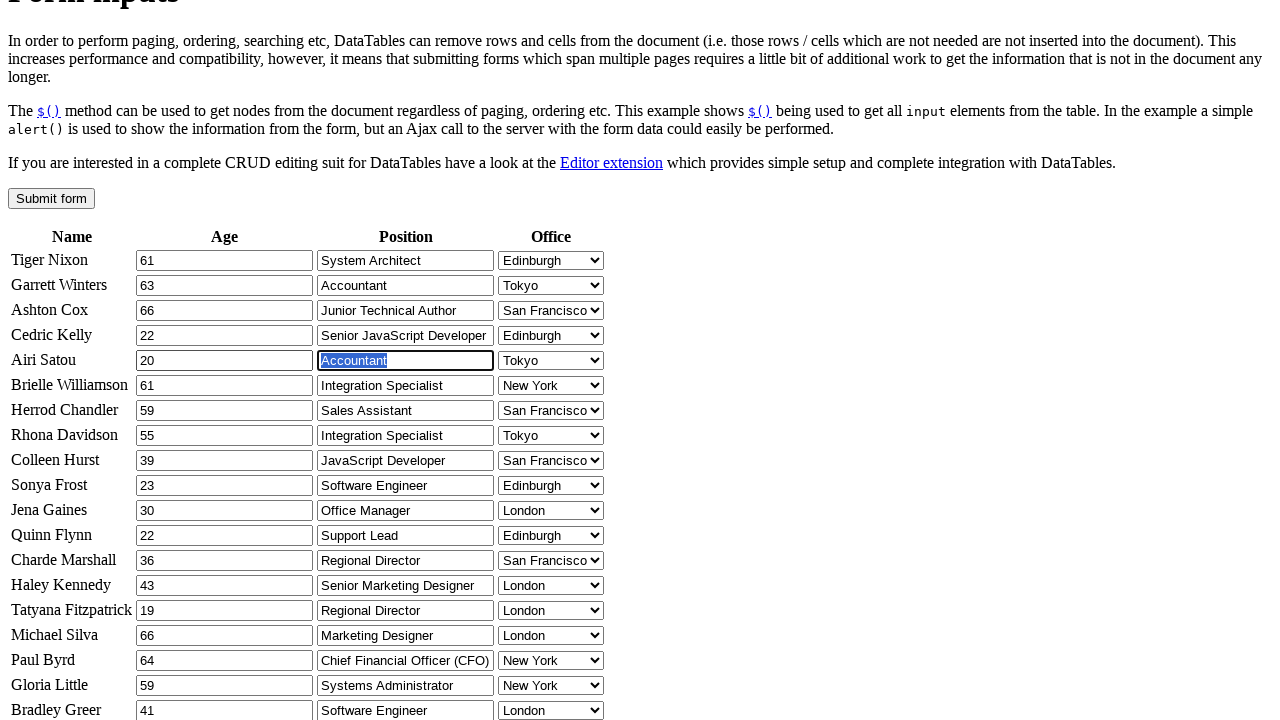

Entered 'Software Developer' in the table cell
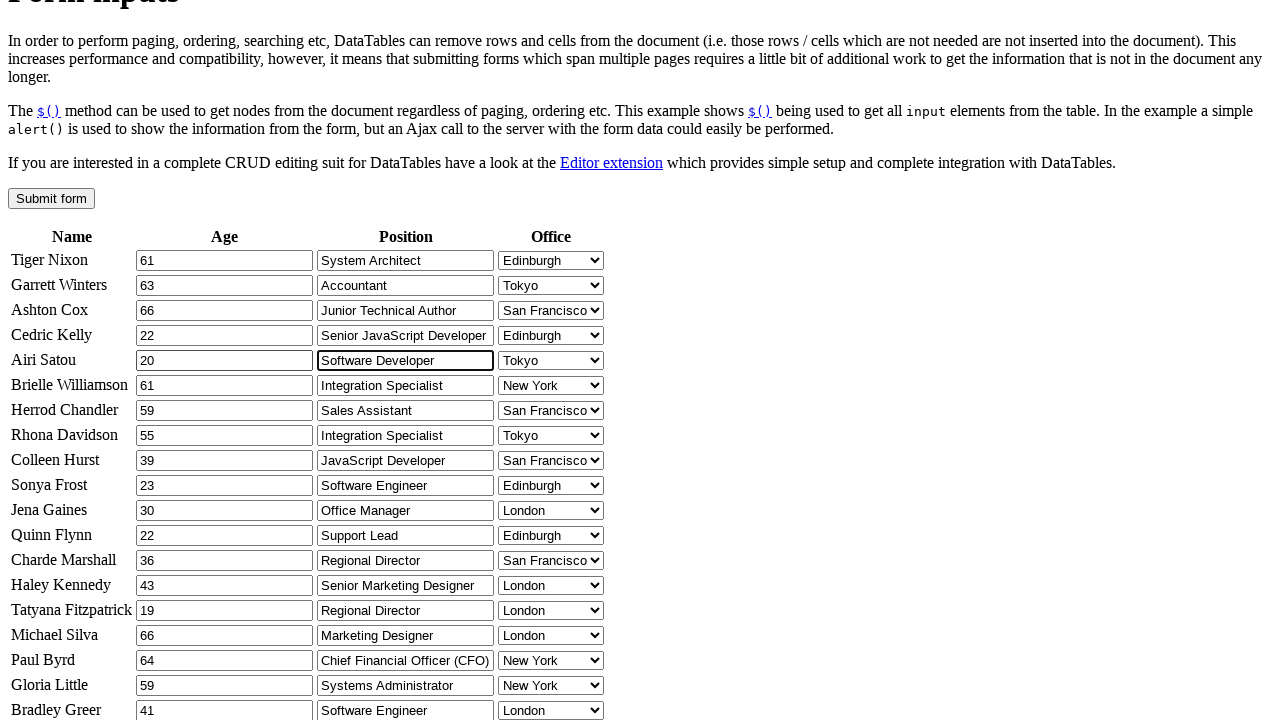

Pressed Enter to confirm the entry
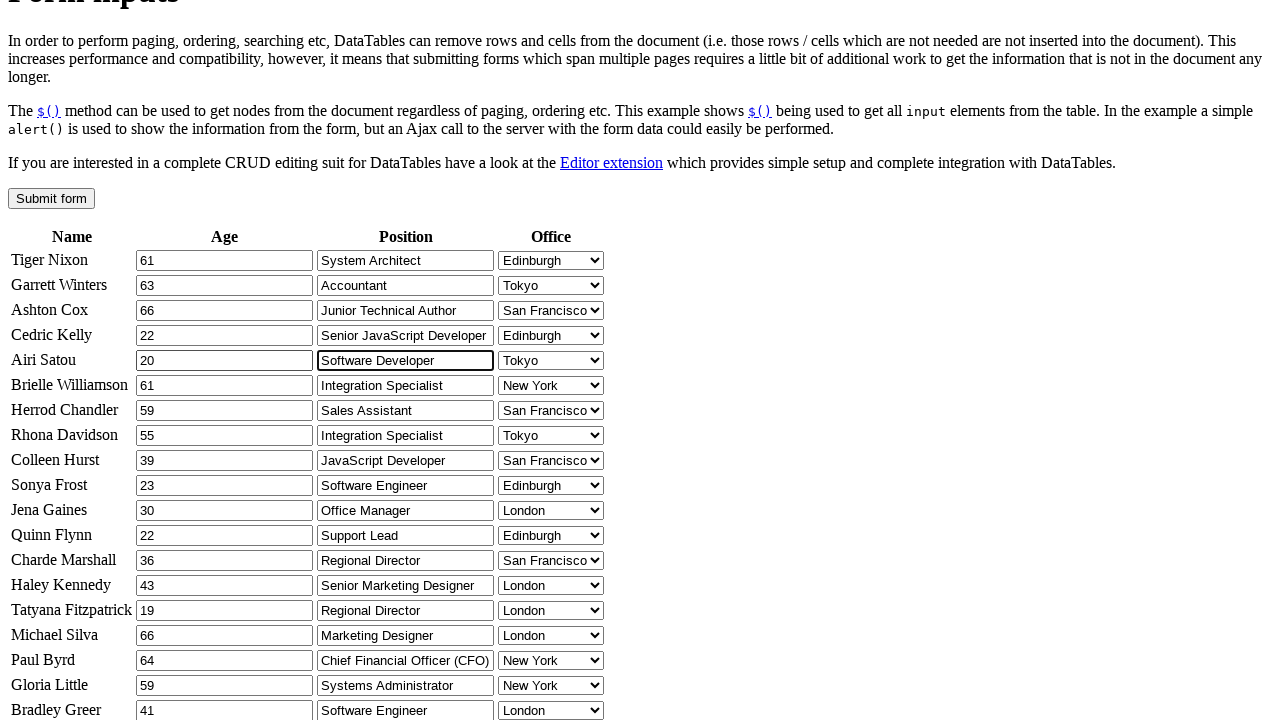

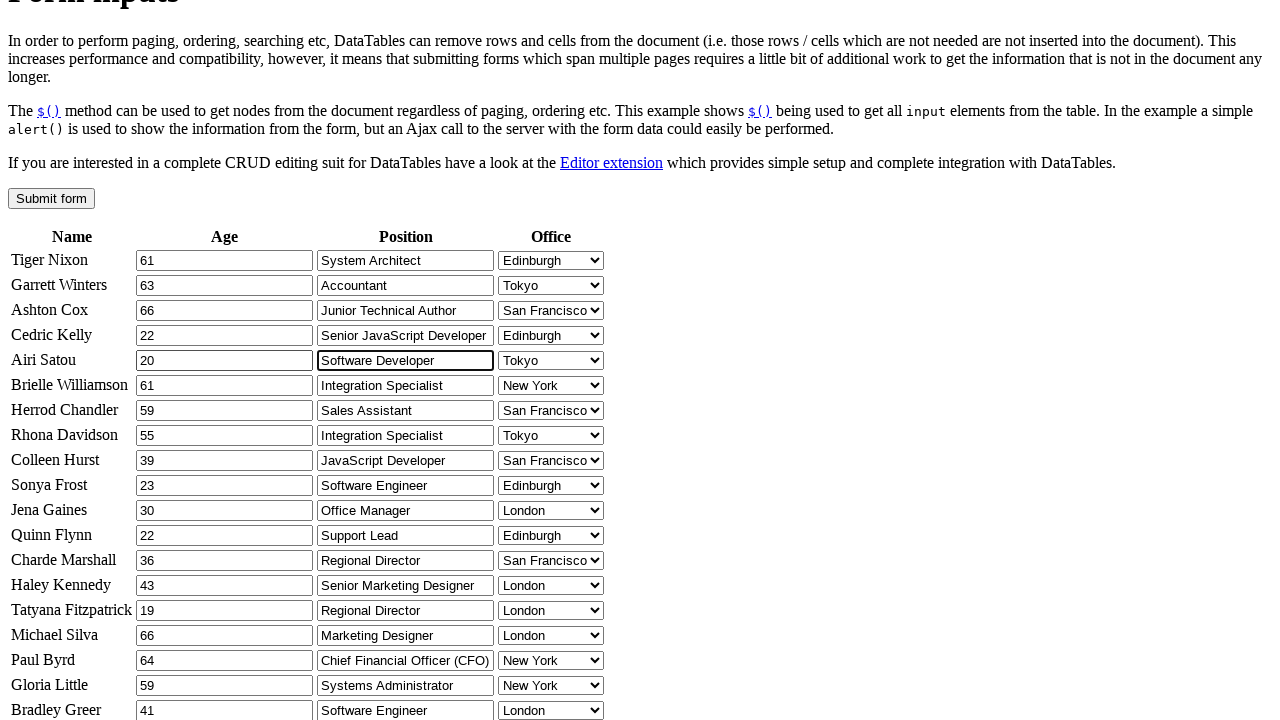